Tests slider functionality by moving a slider to different values (50, 30, 30, 80) using arrow key presses and verifying the slider reaches the expected position.

Starting URL: http://seleniumui.moderntester.pl/slider.php

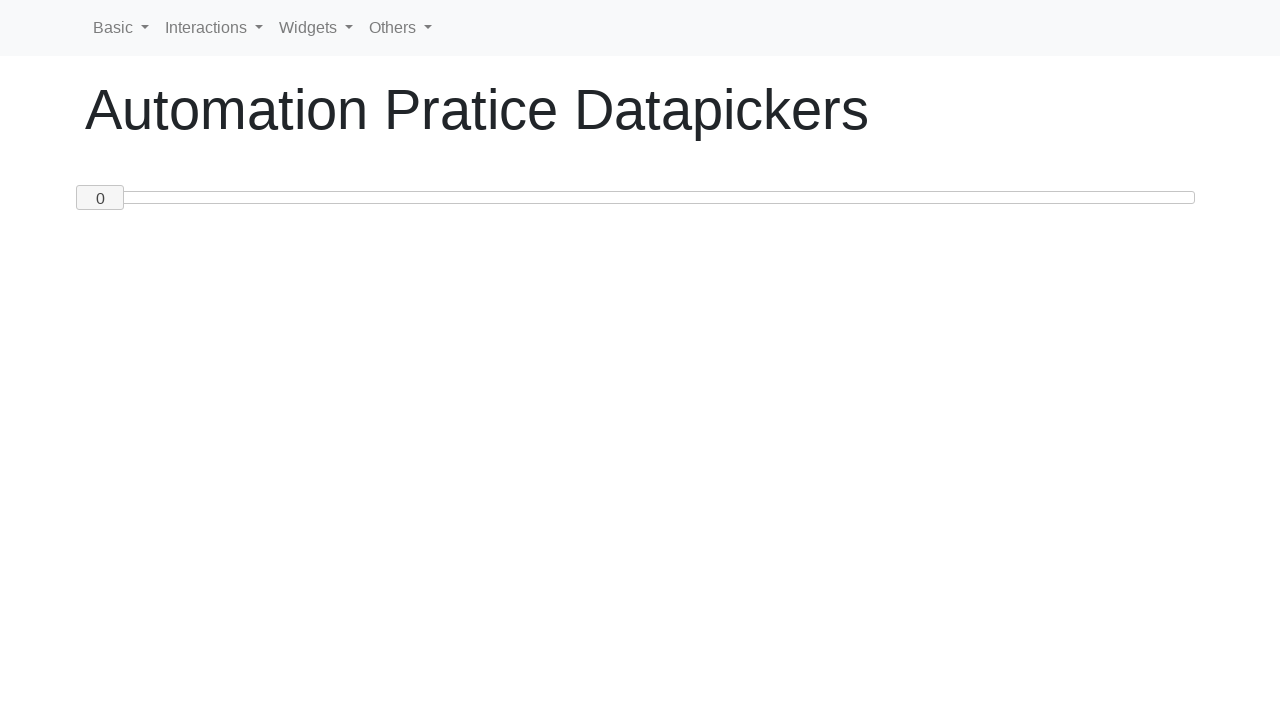

Waited for slider handle to be visible
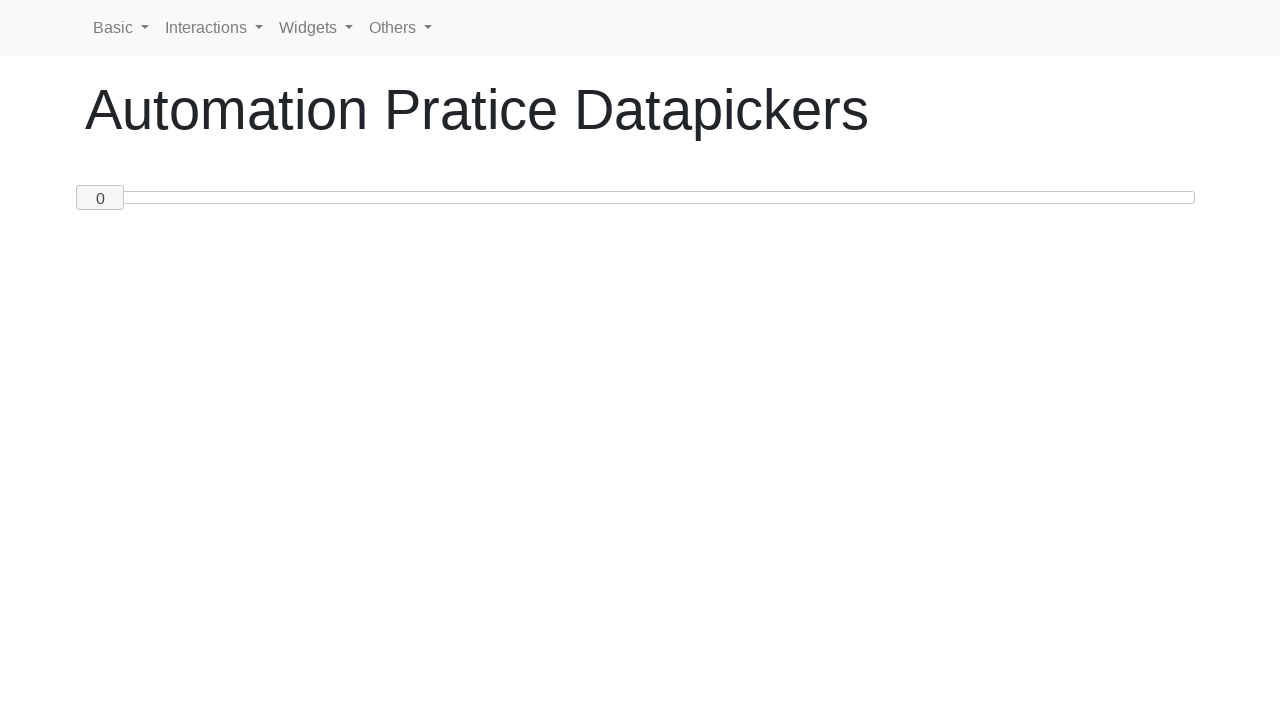

Moved slider to position 50 on #custom-handle
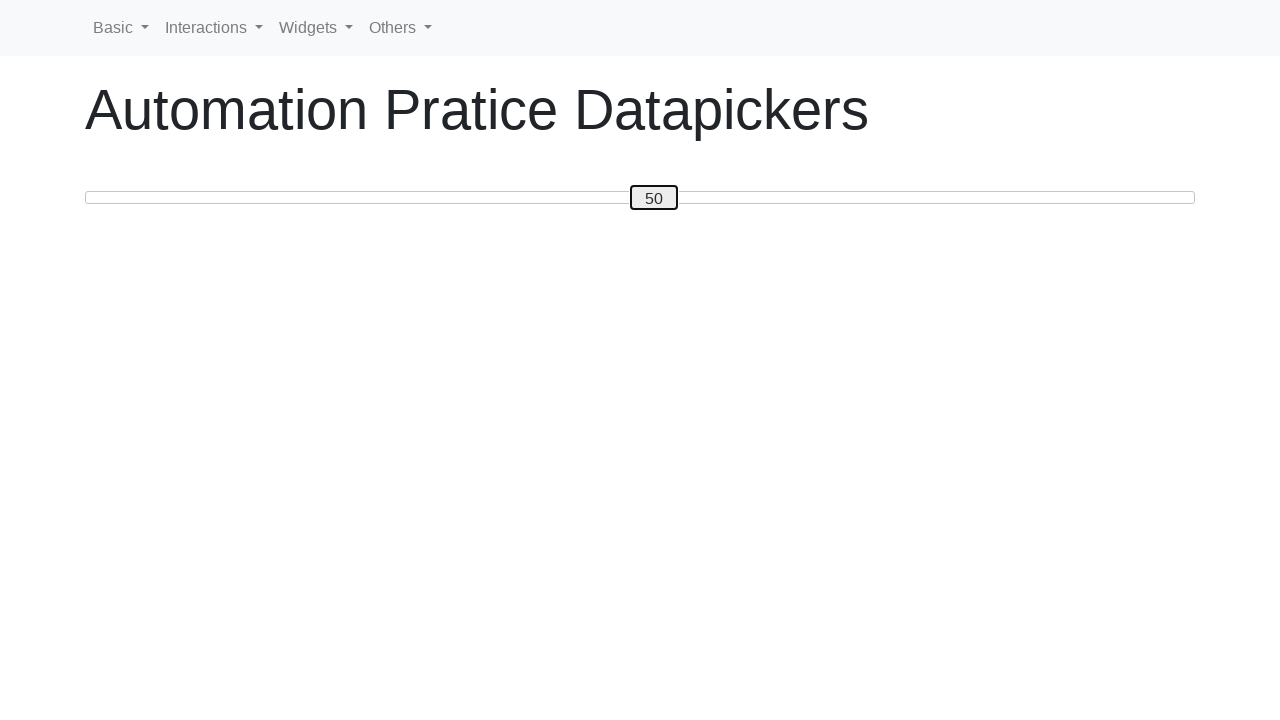

Moved slider to position 30 on #custom-handle
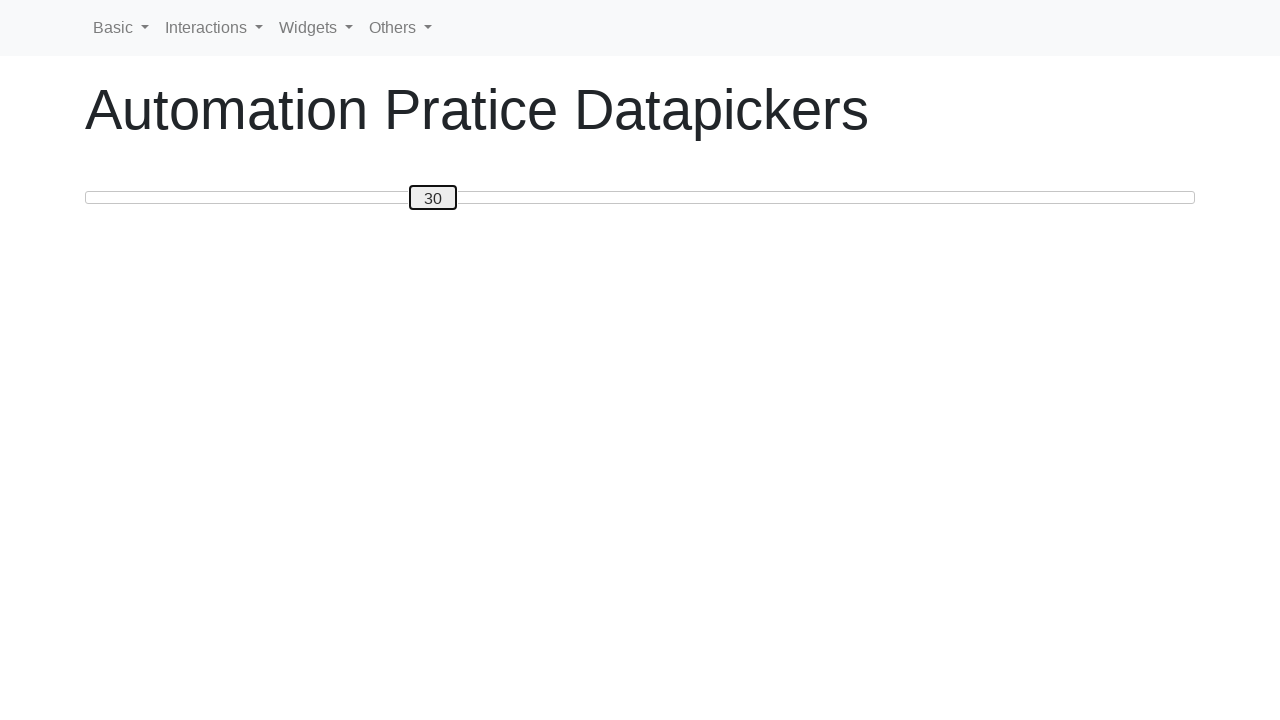

Attempted to move slider to position 30 again (no change expected)
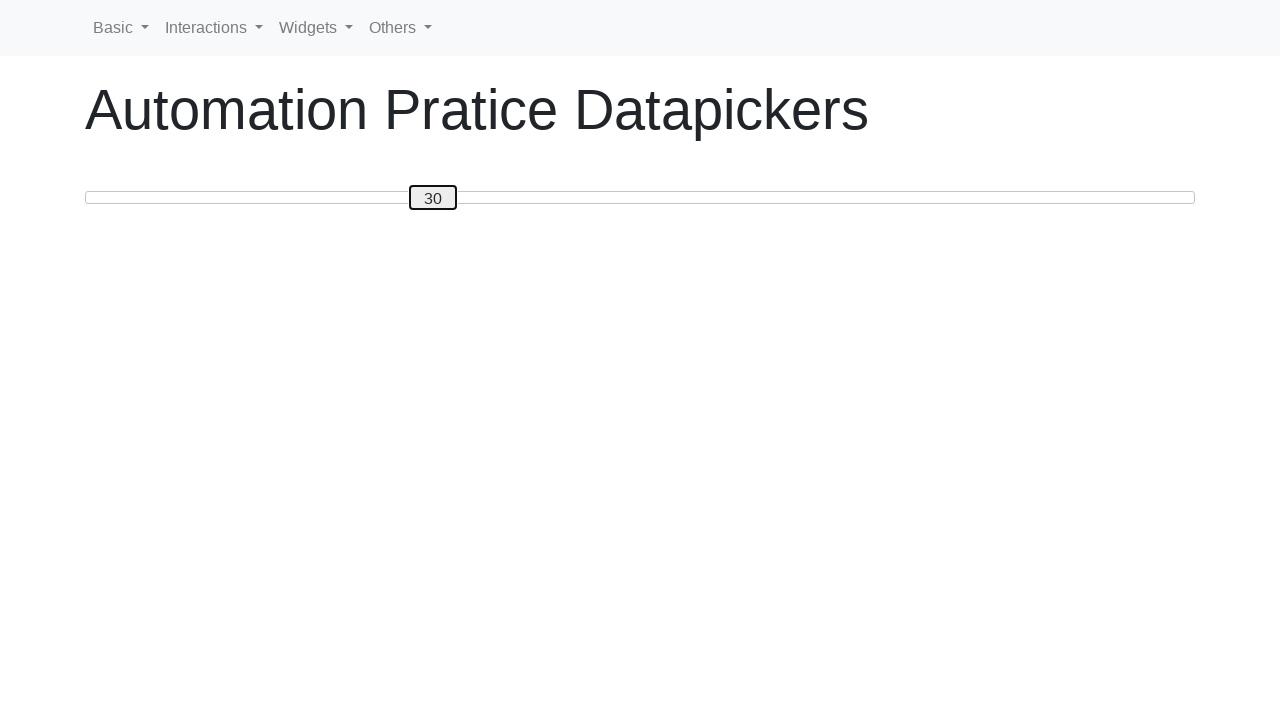

Moved slider to position 80 on #custom-handle
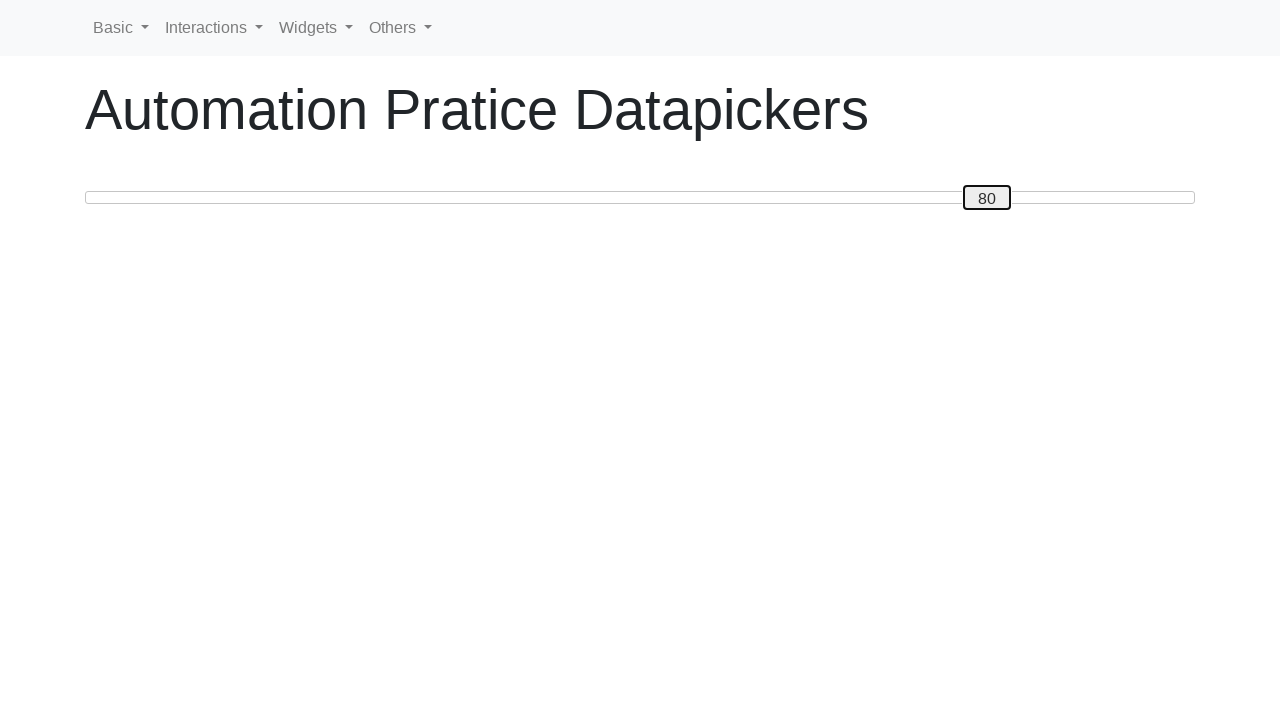

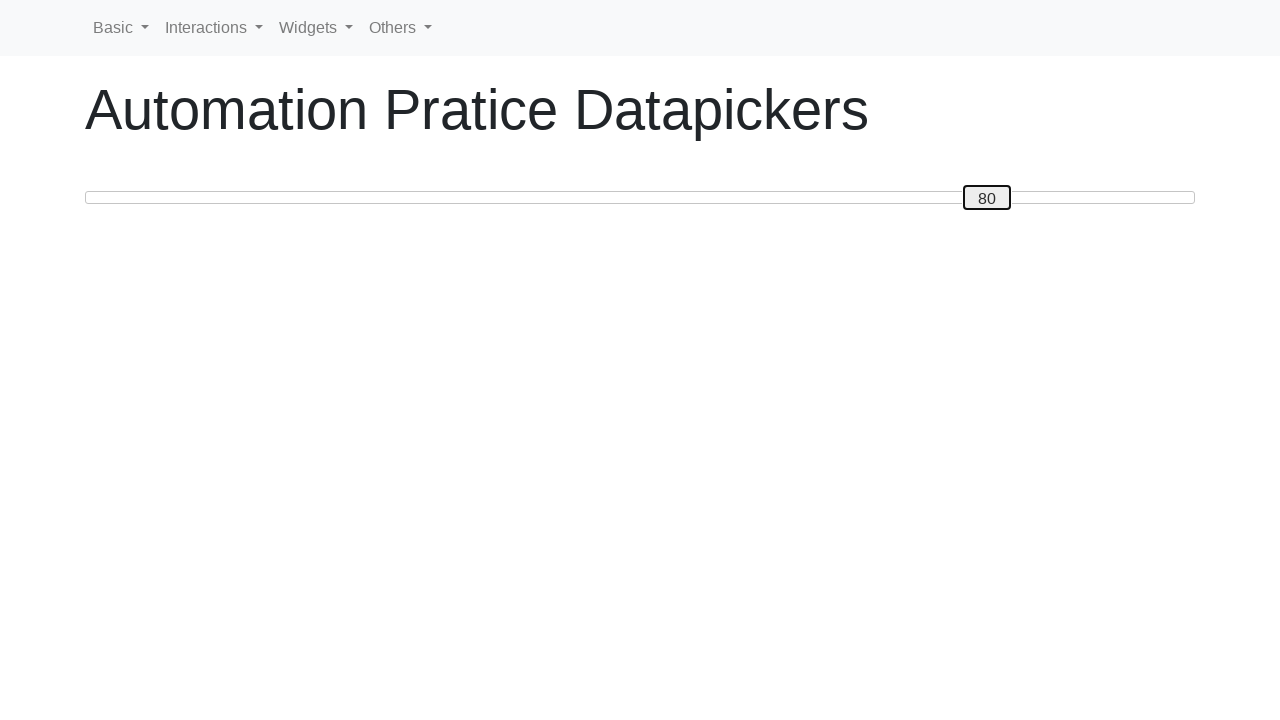